Tests that the text input field is cleared after adding a todo item

Starting URL: https://demo.playwright.dev/todomvc

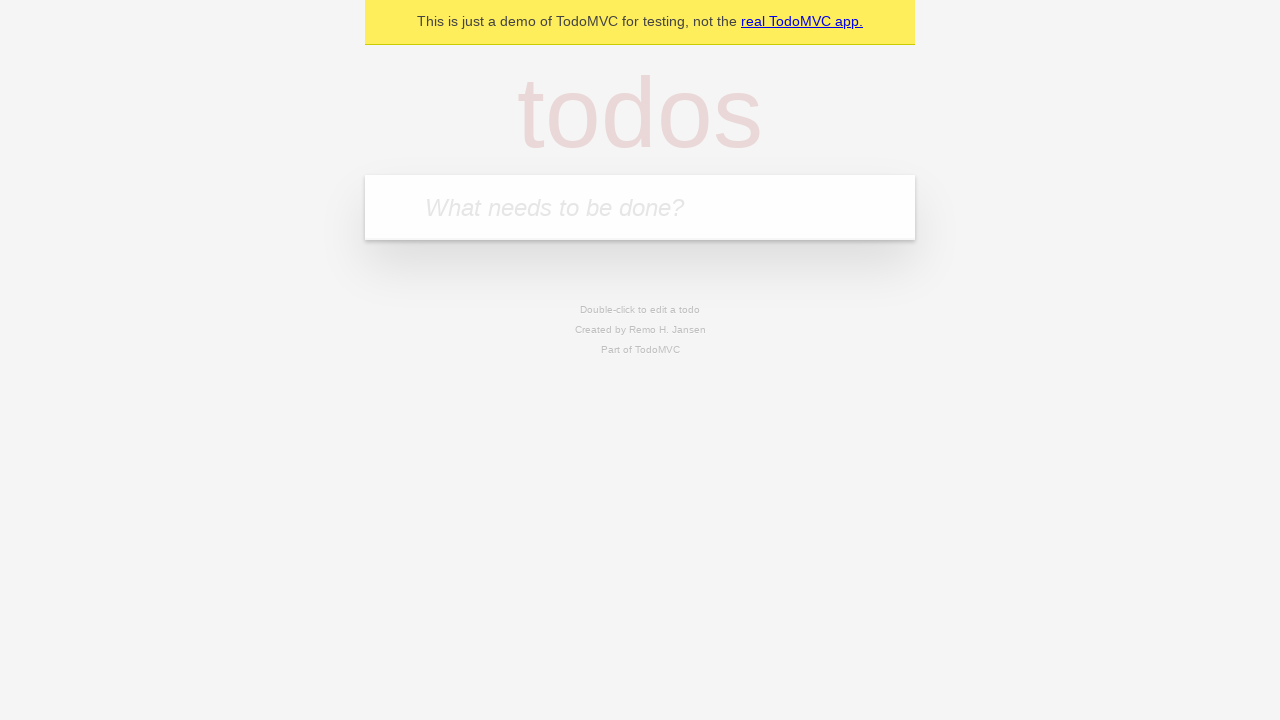

Navigated to TodoMVC demo application
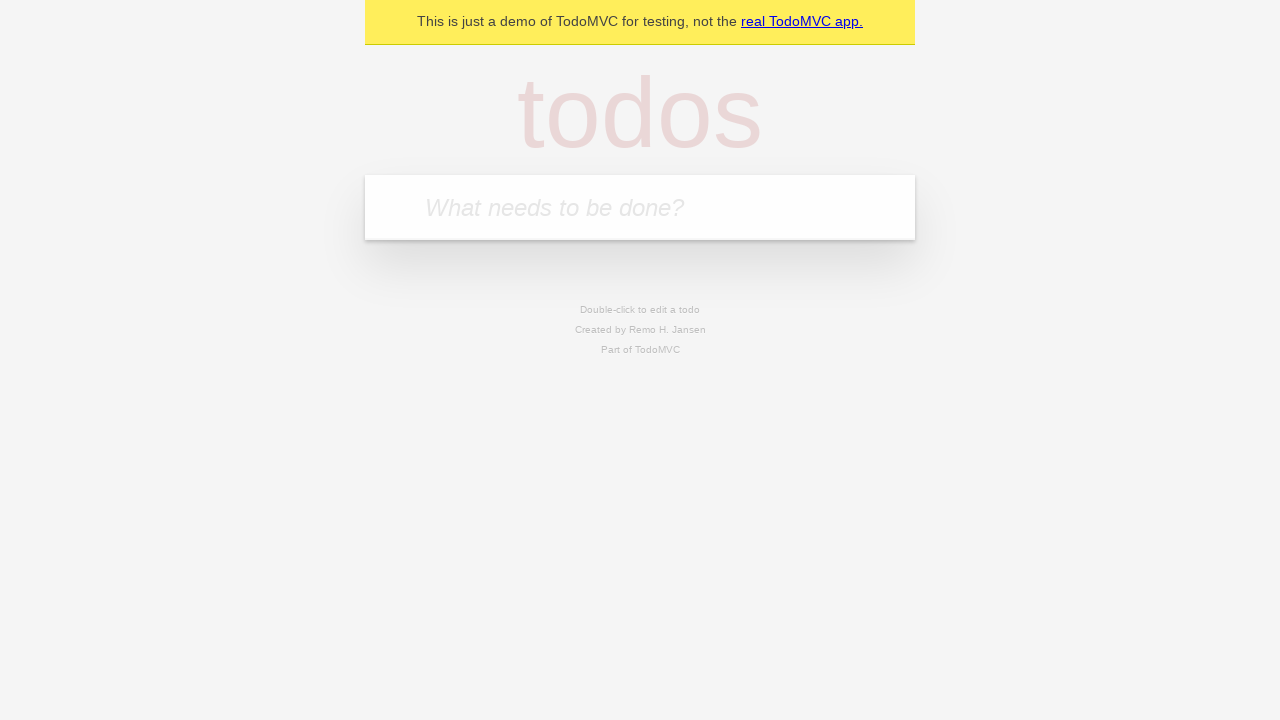

Located the 'What needs to be done?' input field
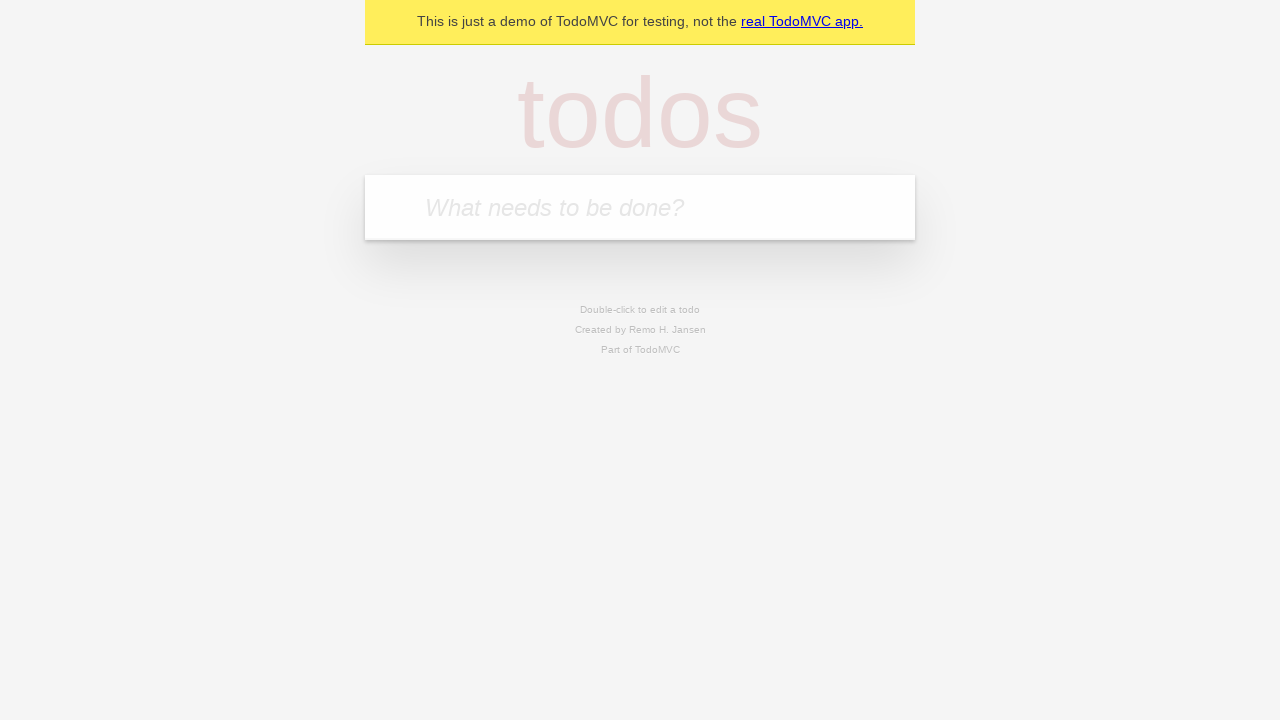

Filled input field with 'buy some cheese' on internal:attr=[placeholder="What needs to be done?"i]
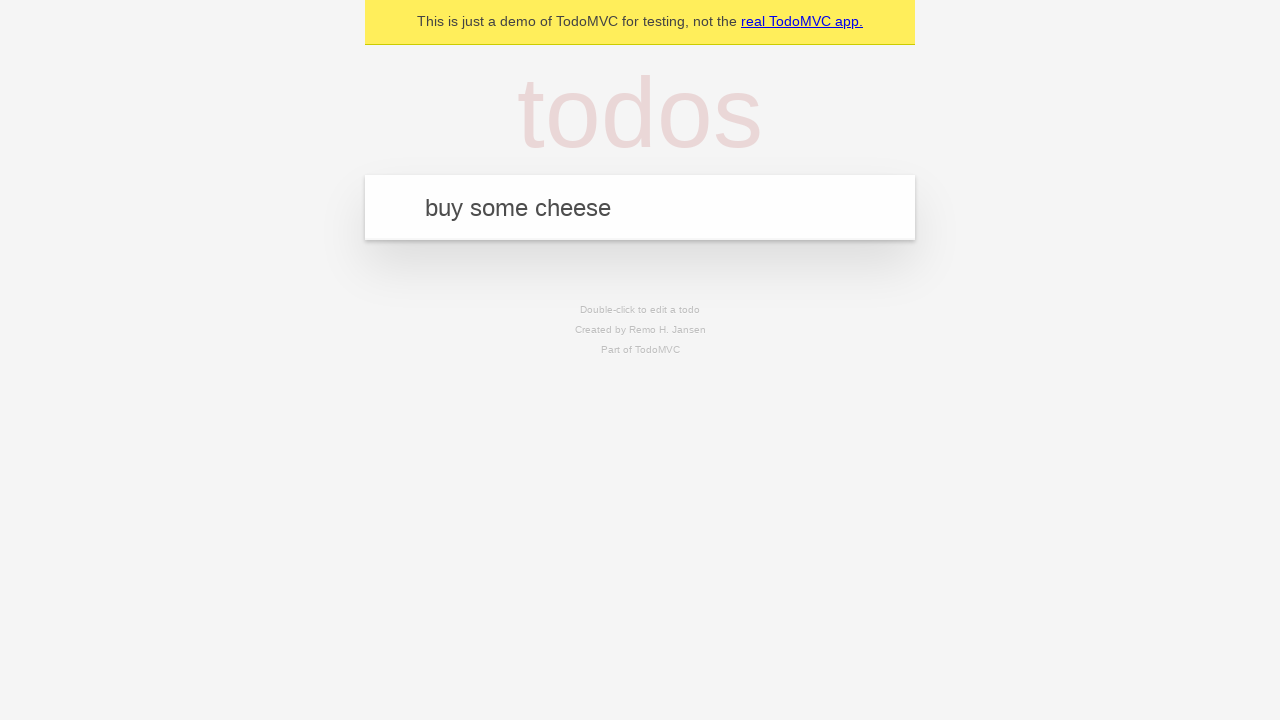

Pressed Enter to add the todo item on internal:attr=[placeholder="What needs to be done?"i]
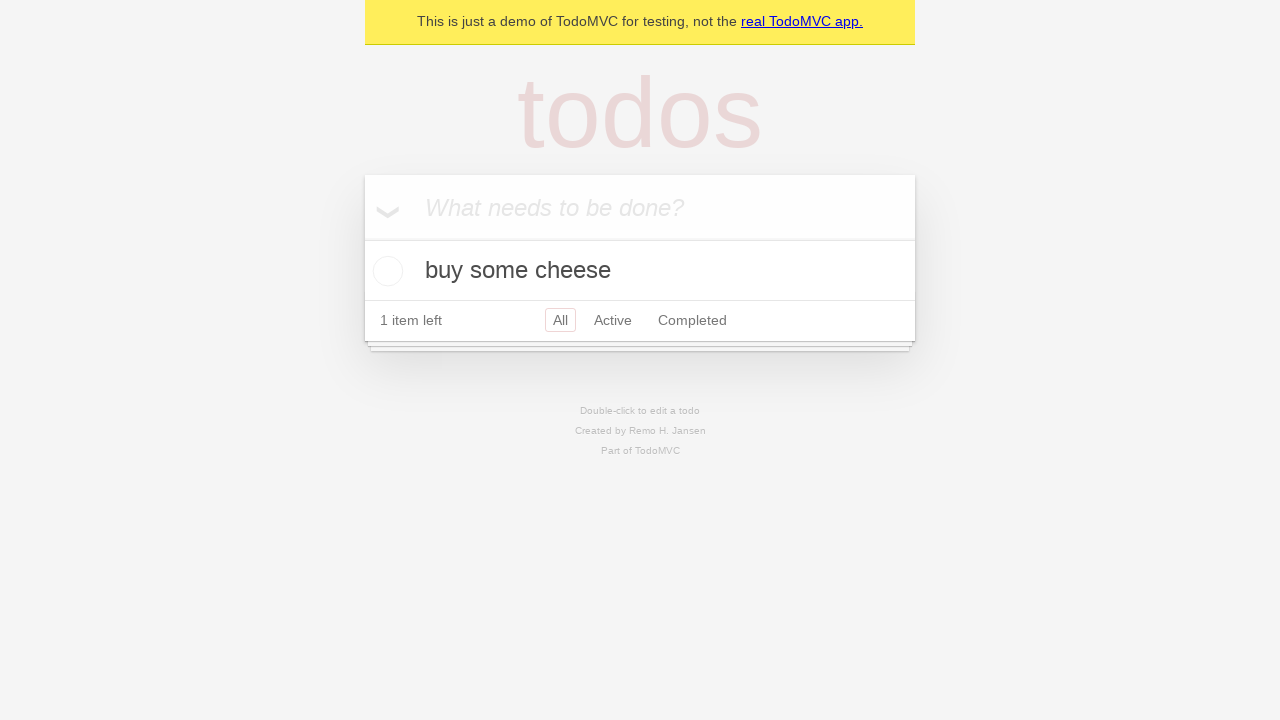

Todo item appeared in the list
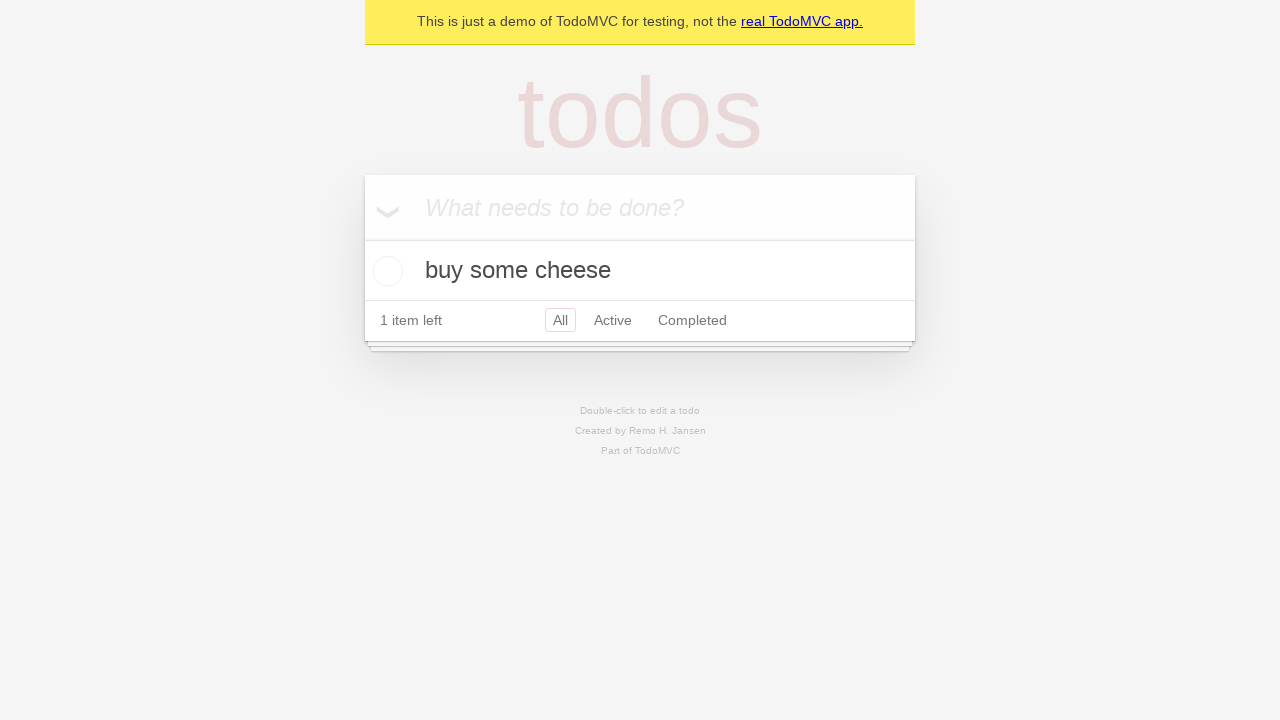

Verified that input field was cleared after adding todo
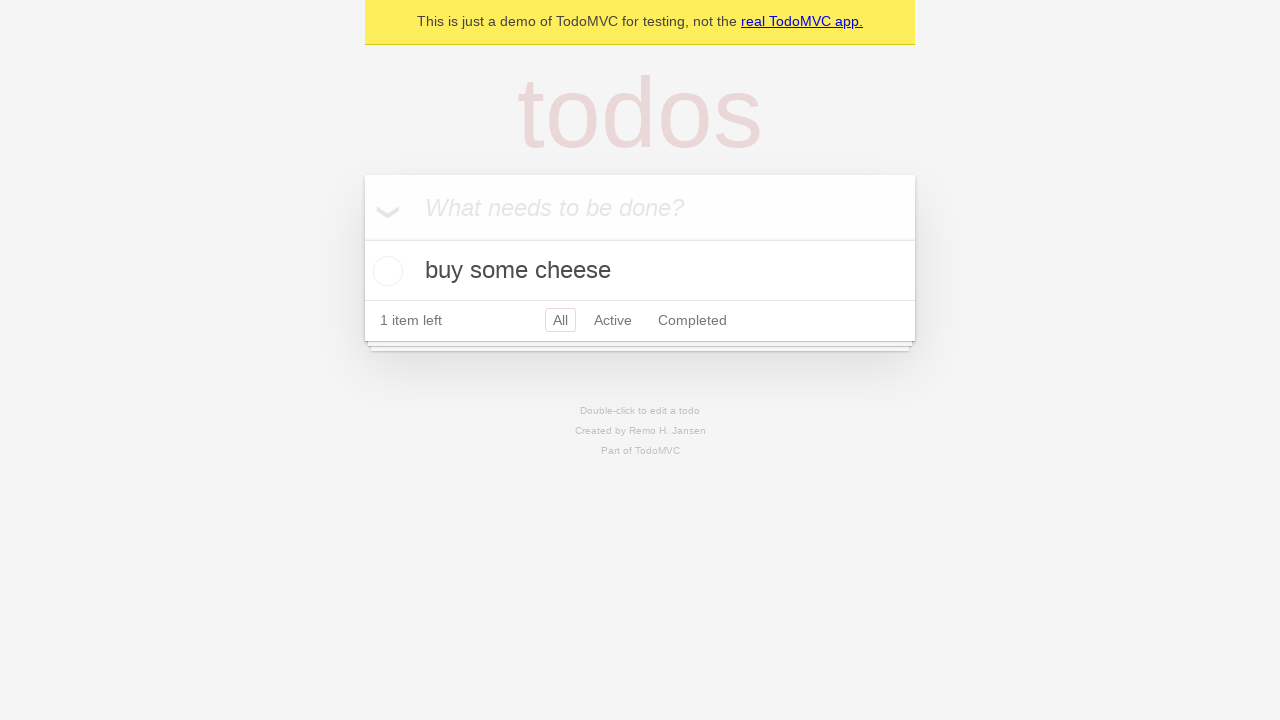

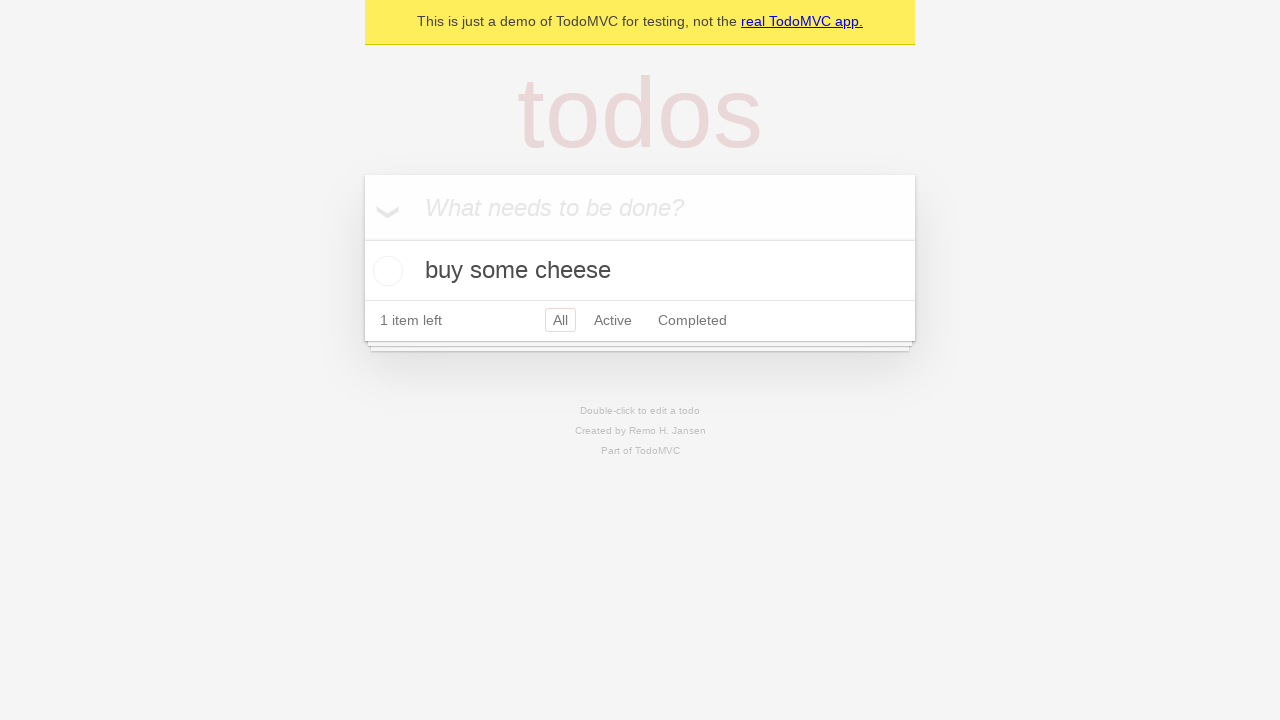